Tests WebDriver scope limiting by navigating to a practice page, counting links within specific page sections (footer and a specific column), opening multiple links in new tabs using keyboard shortcuts, and switching between the opened tabs.

Starting URL: https://rahulshettyacademy.com/AutomationPractice/

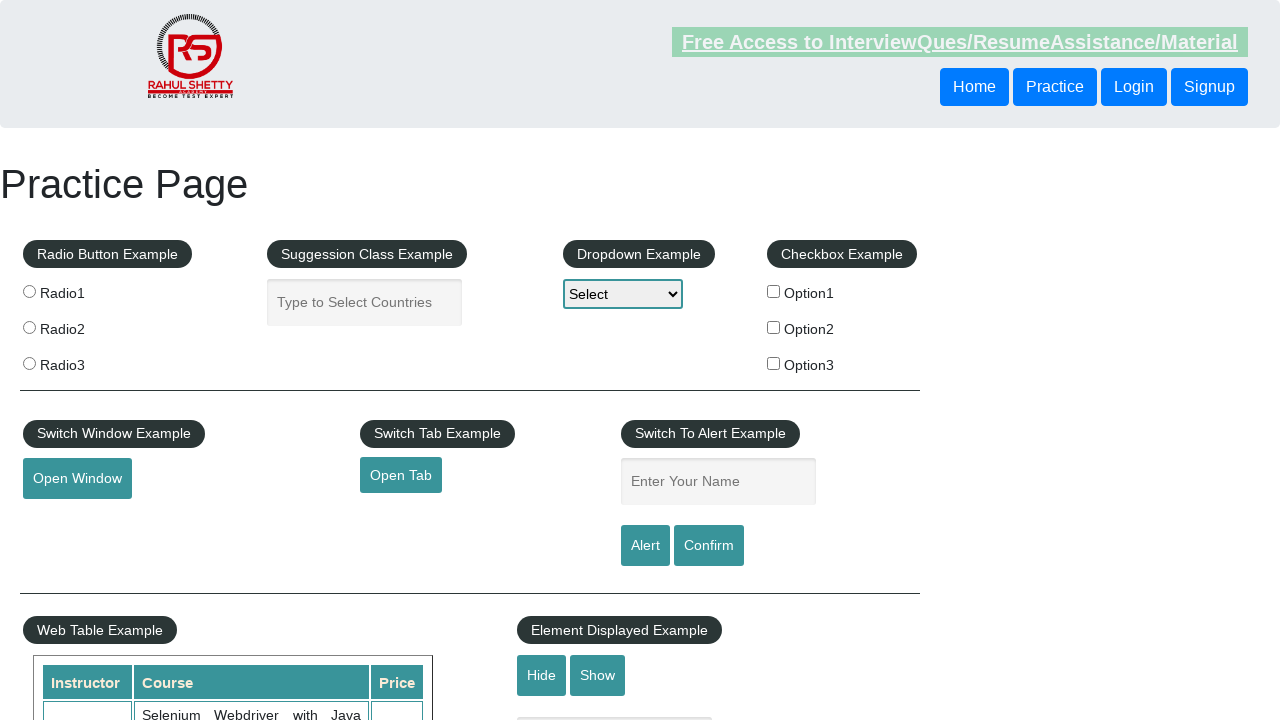

Counted all links on the page
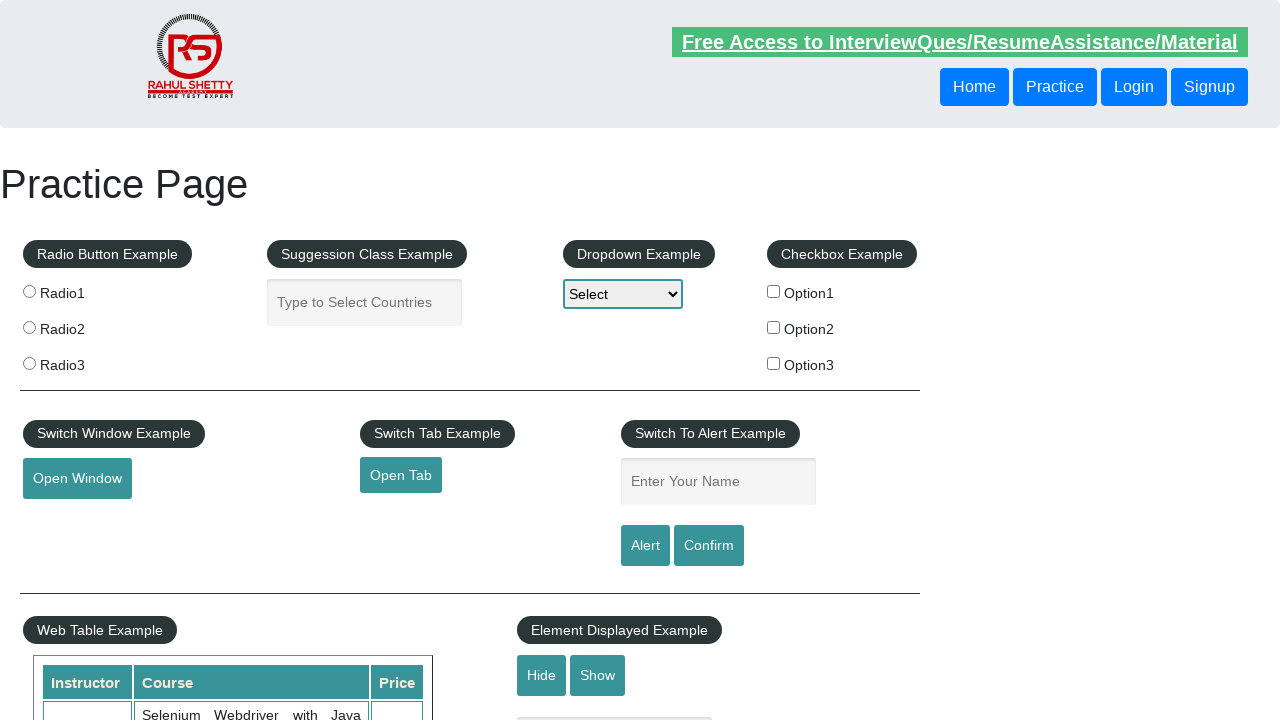

Located footer section (#gf-BIG)
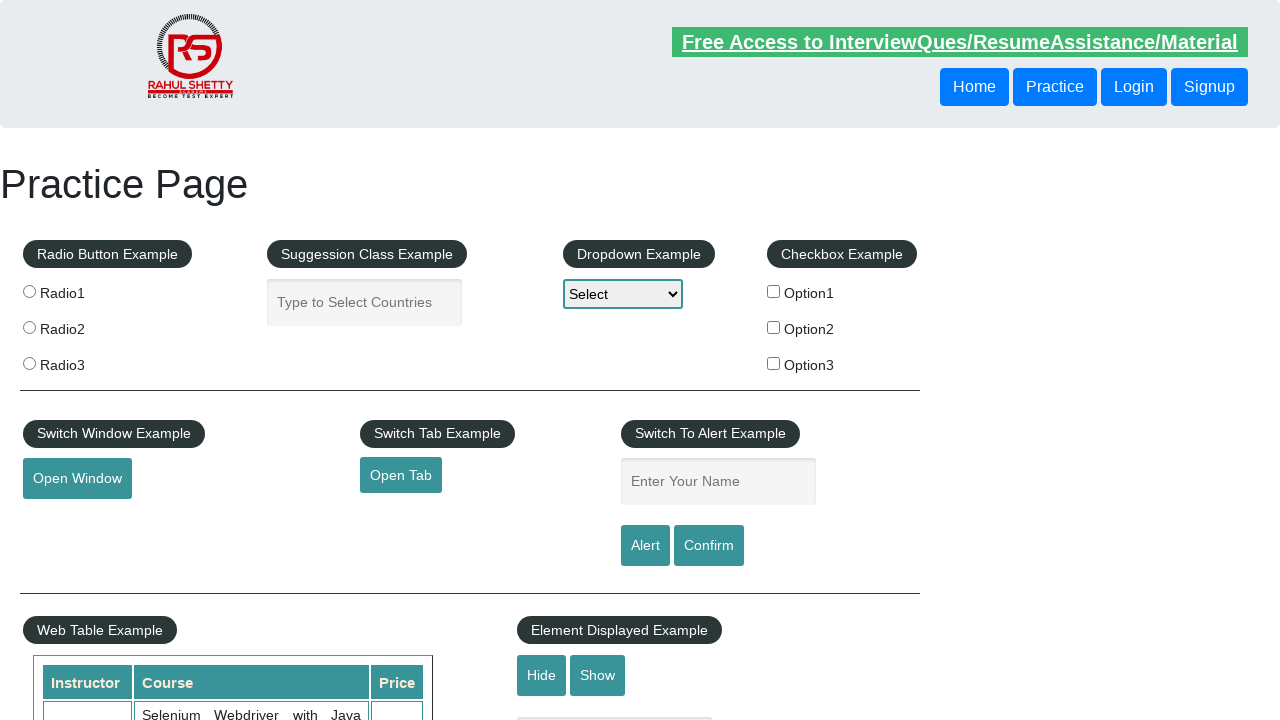

Counted links within footer section
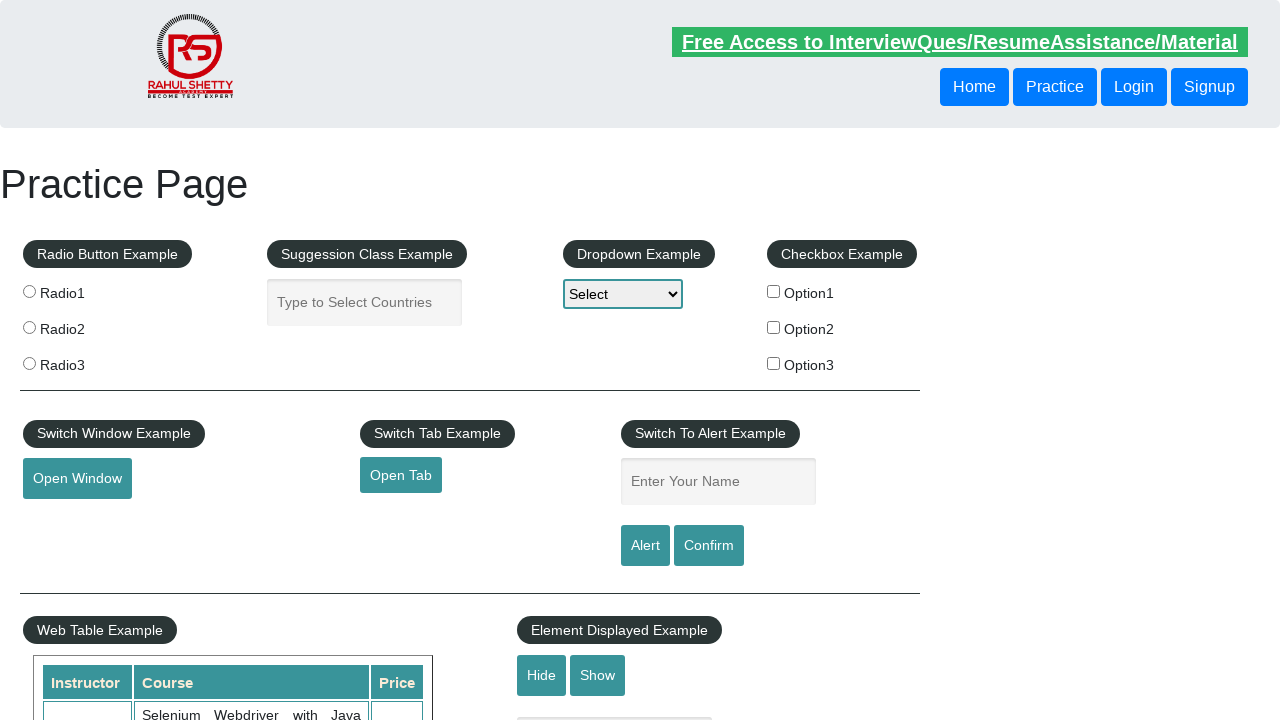

Located first column within footer section
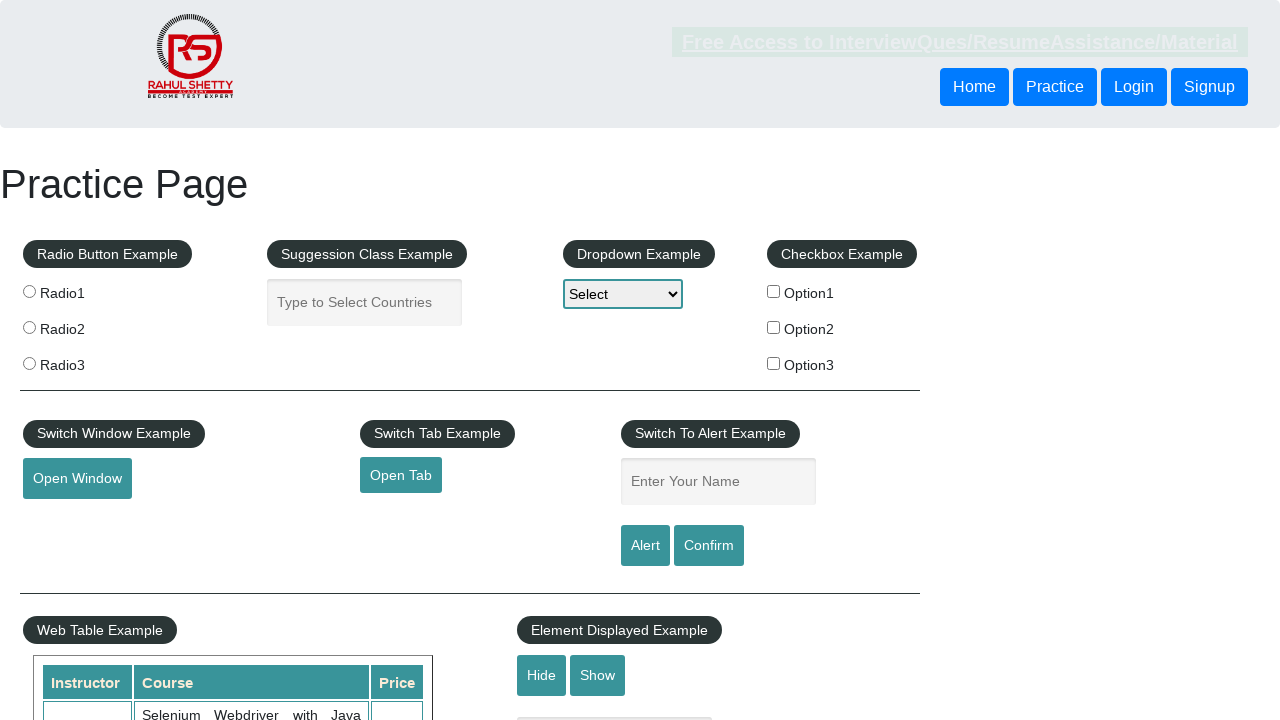

Counted 5 links in first column
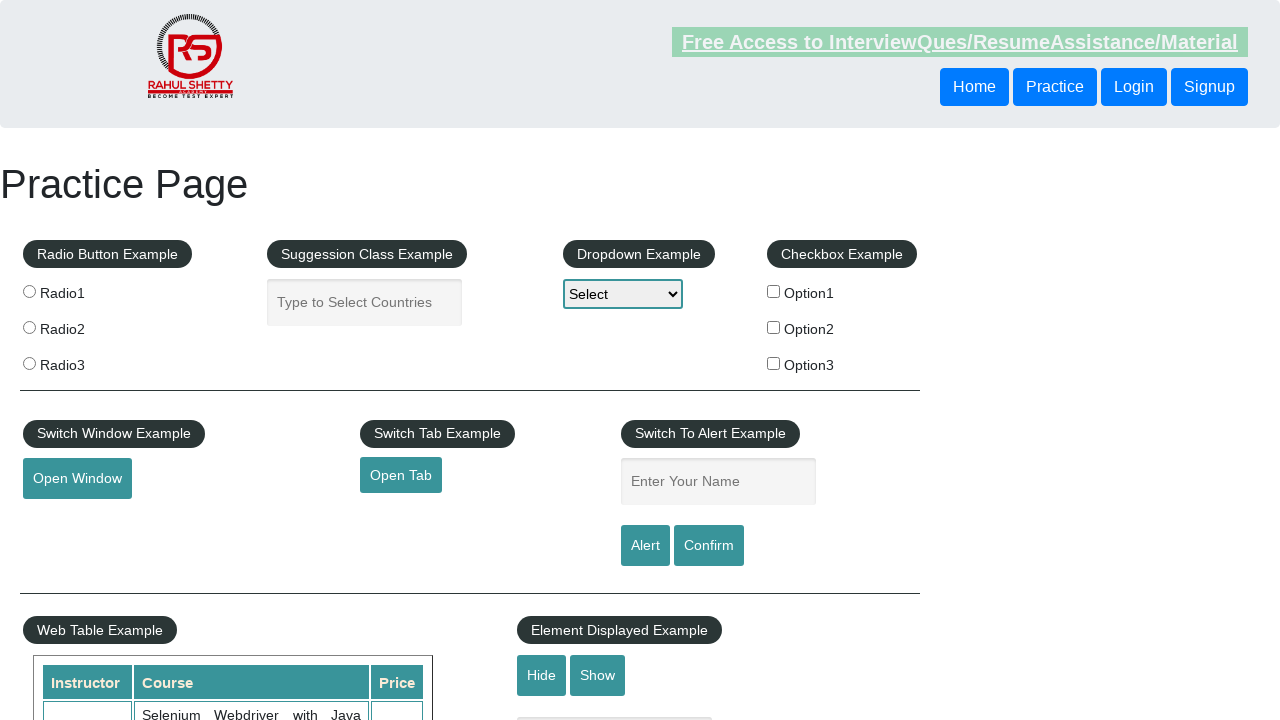

Opened column link 1 in new tab using Ctrl+Click at (68, 520) on #gf-BIG >> xpath=//table/tbody/tr/td[1]/ul >> a >> nth=1
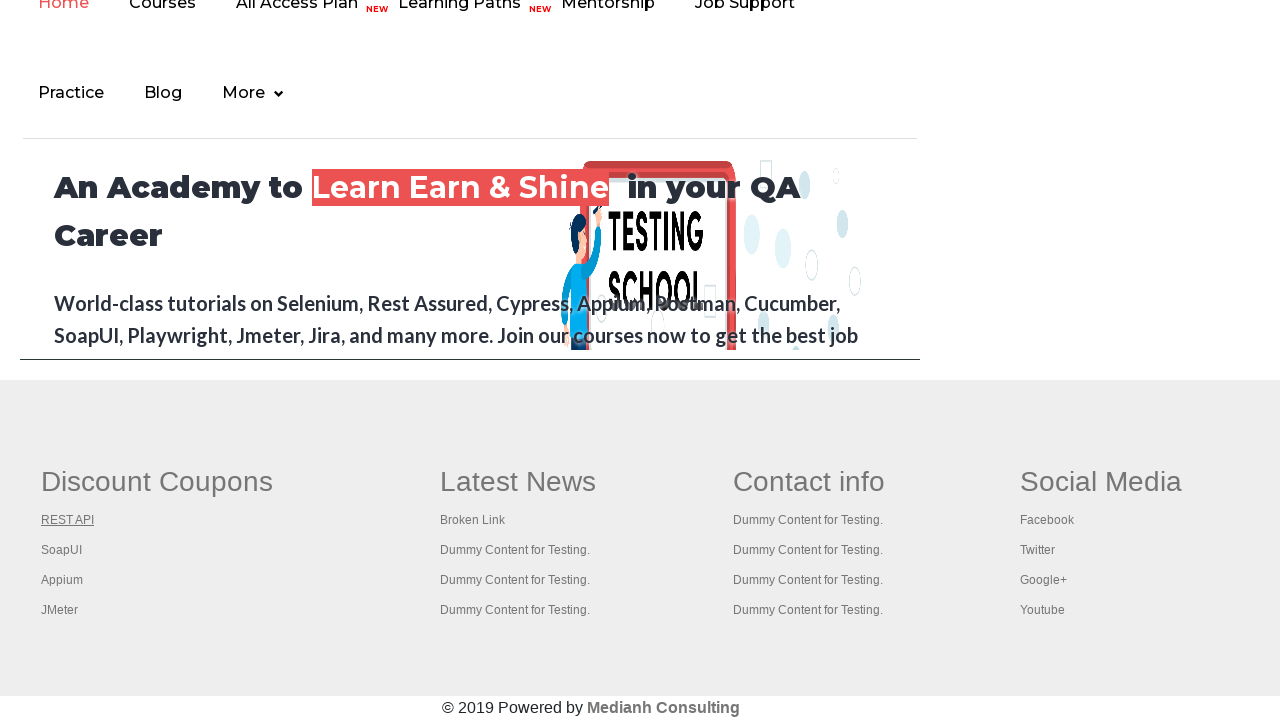

Opened column link 2 in new tab using Ctrl+Click at (62, 550) on #gf-BIG >> xpath=//table/tbody/tr/td[1]/ul >> a >> nth=2
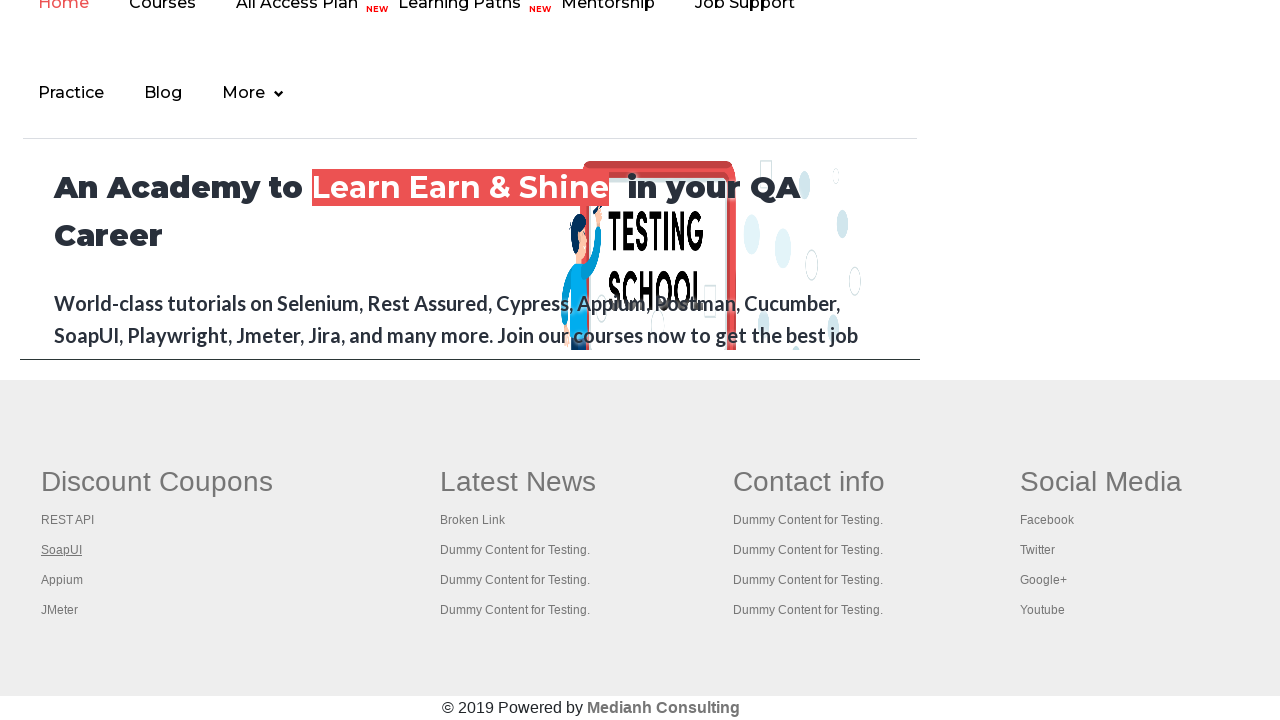

Opened column link 3 in new tab using Ctrl+Click at (62, 580) on #gf-BIG >> xpath=//table/tbody/tr/td[1]/ul >> a >> nth=3
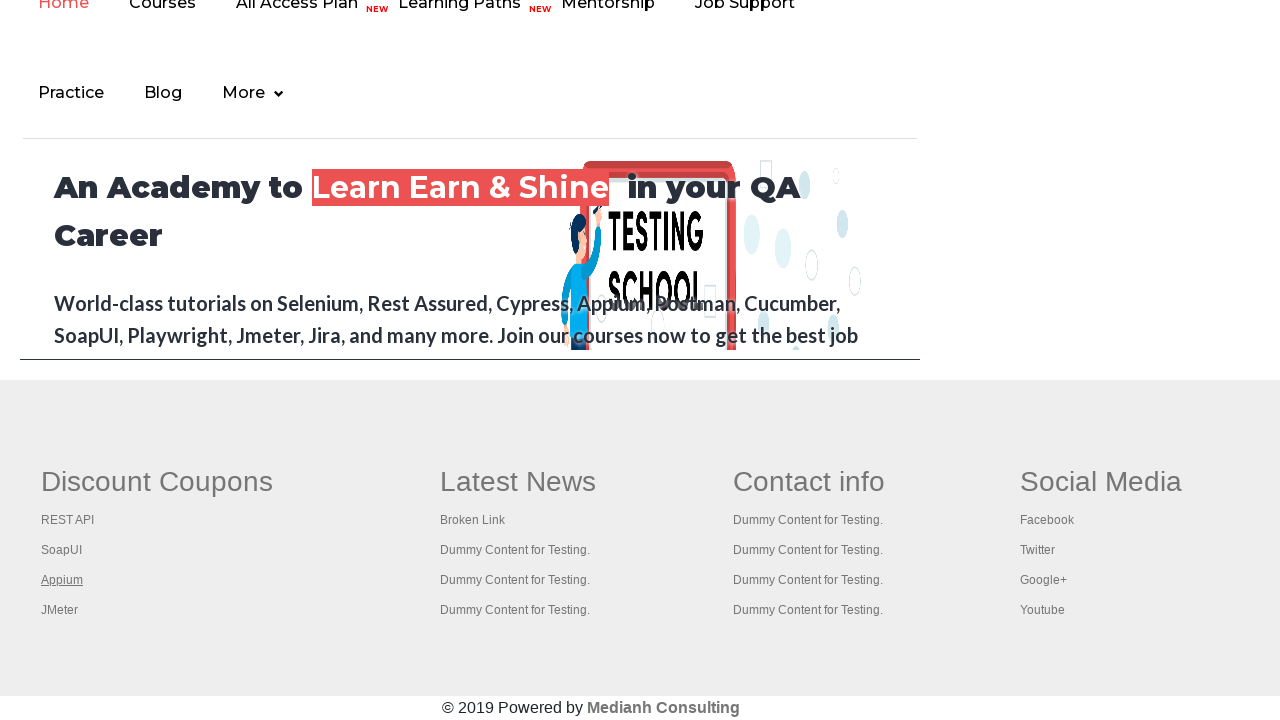

Opened column link 4 in new tab using Ctrl+Click at (60, 610) on #gf-BIG >> xpath=//table/tbody/tr/td[1]/ul >> a >> nth=4
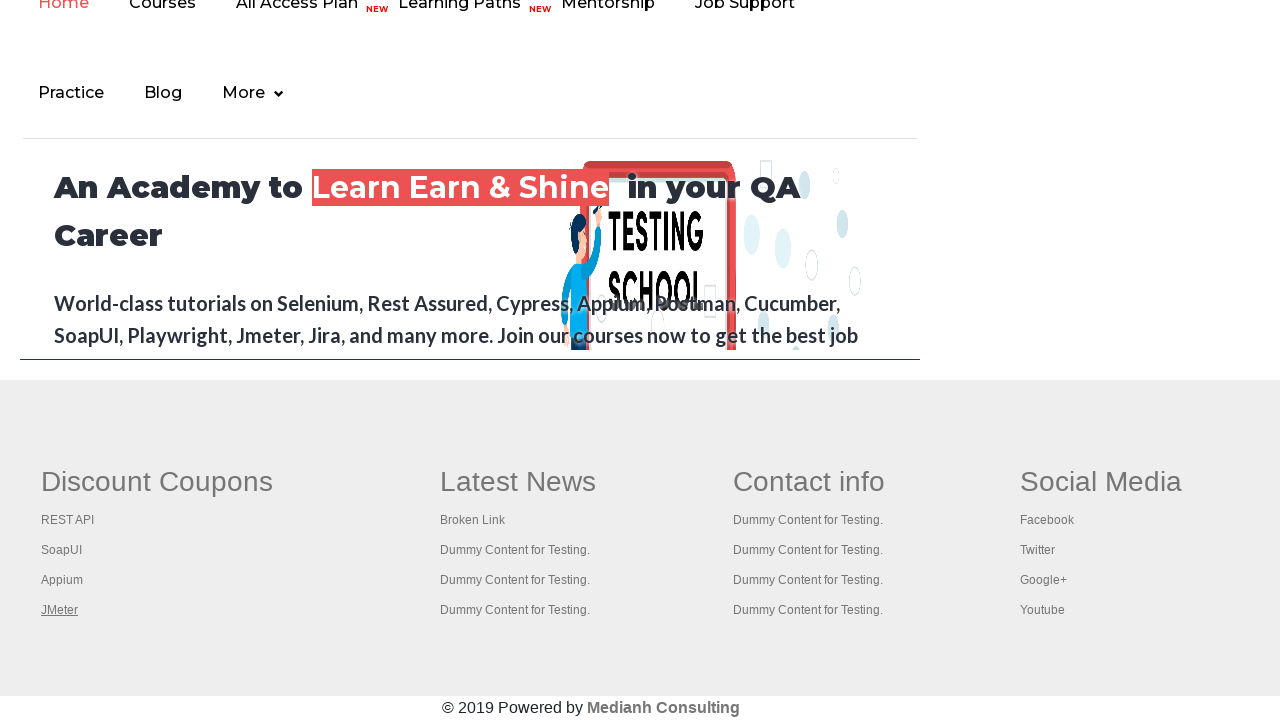

Waited 2 seconds for all tabs to open
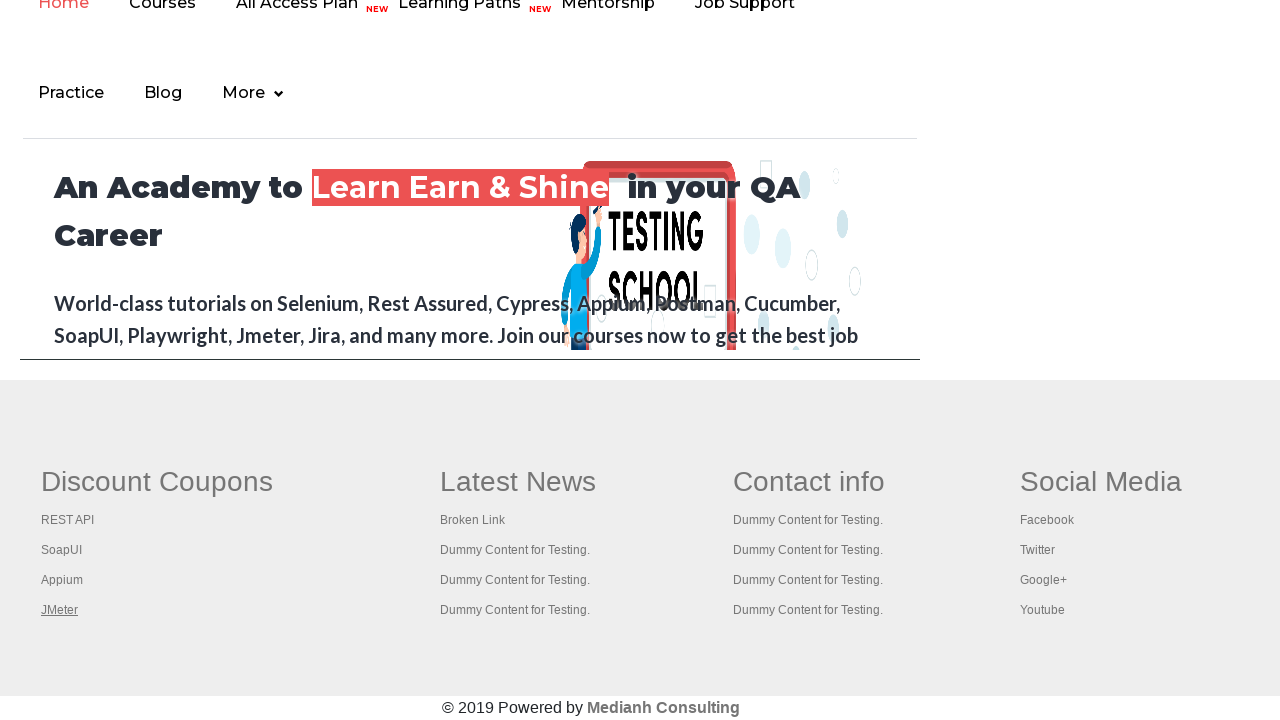

Retrieved all open tabs/pages (5 total)
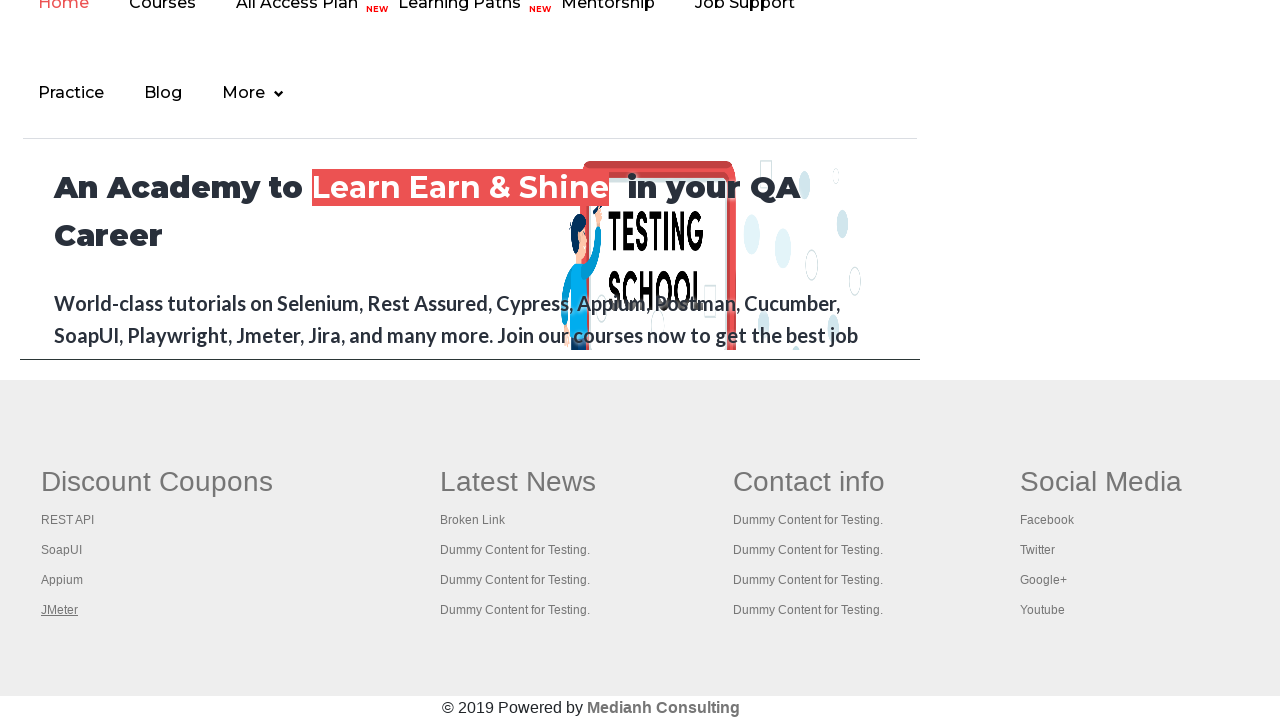

Tab 1 loaded, title: REST API Tutorial
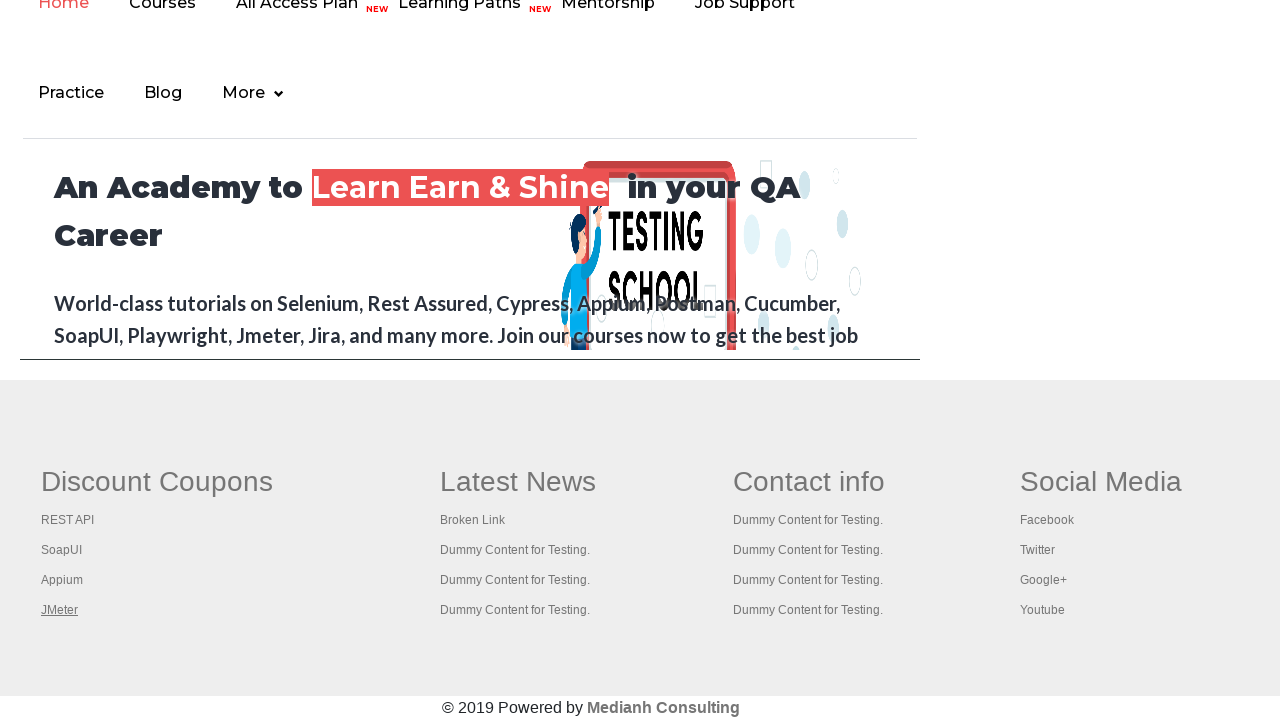

Tab 2 loaded, title: The World’s Most Popular API Testing Tool | SoapUI
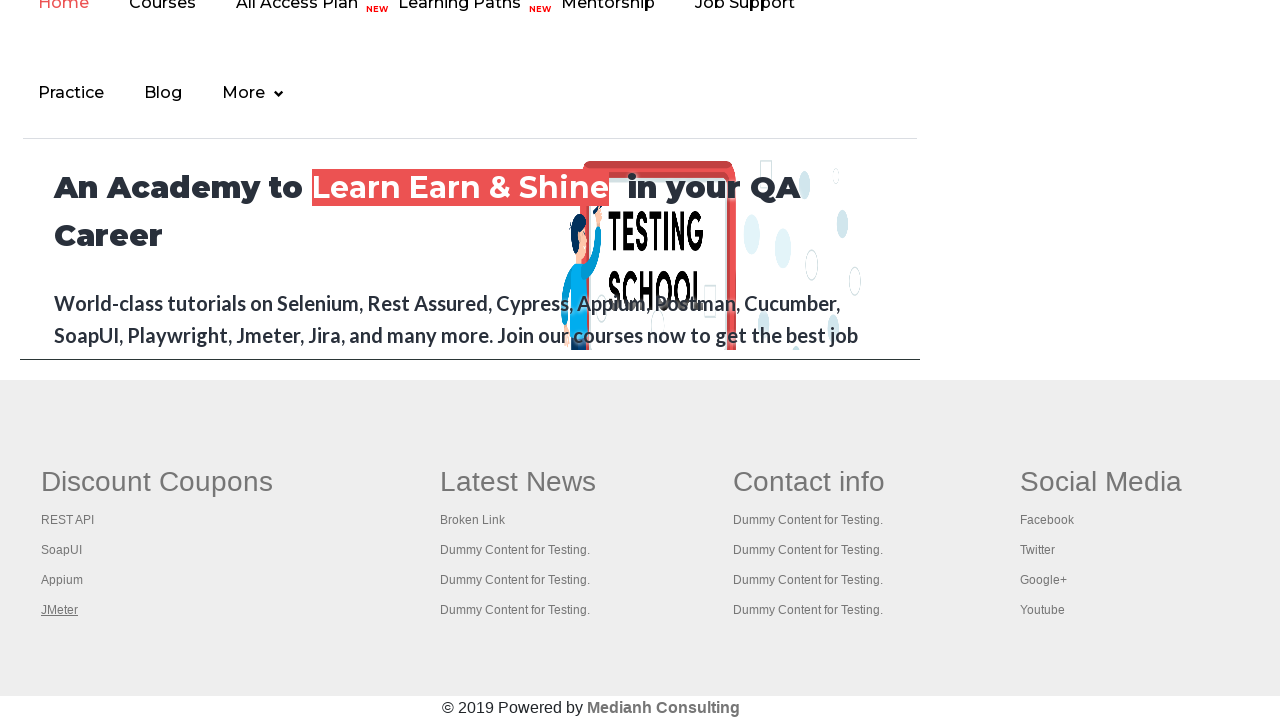

Tab 3 loaded, title: Appium tutorial for Mobile Apps testing | RahulShetty Academy | Rahul
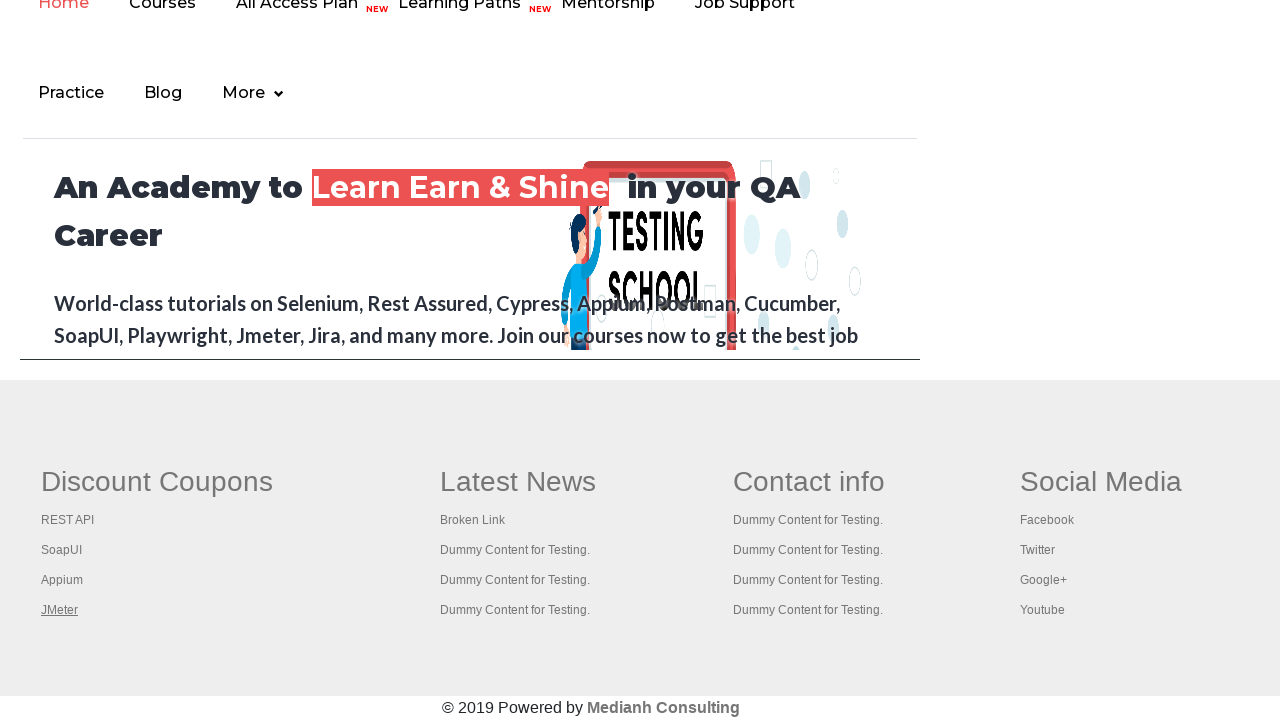

Tab 4 loaded, title: Apache JMeter - Apache JMeter™
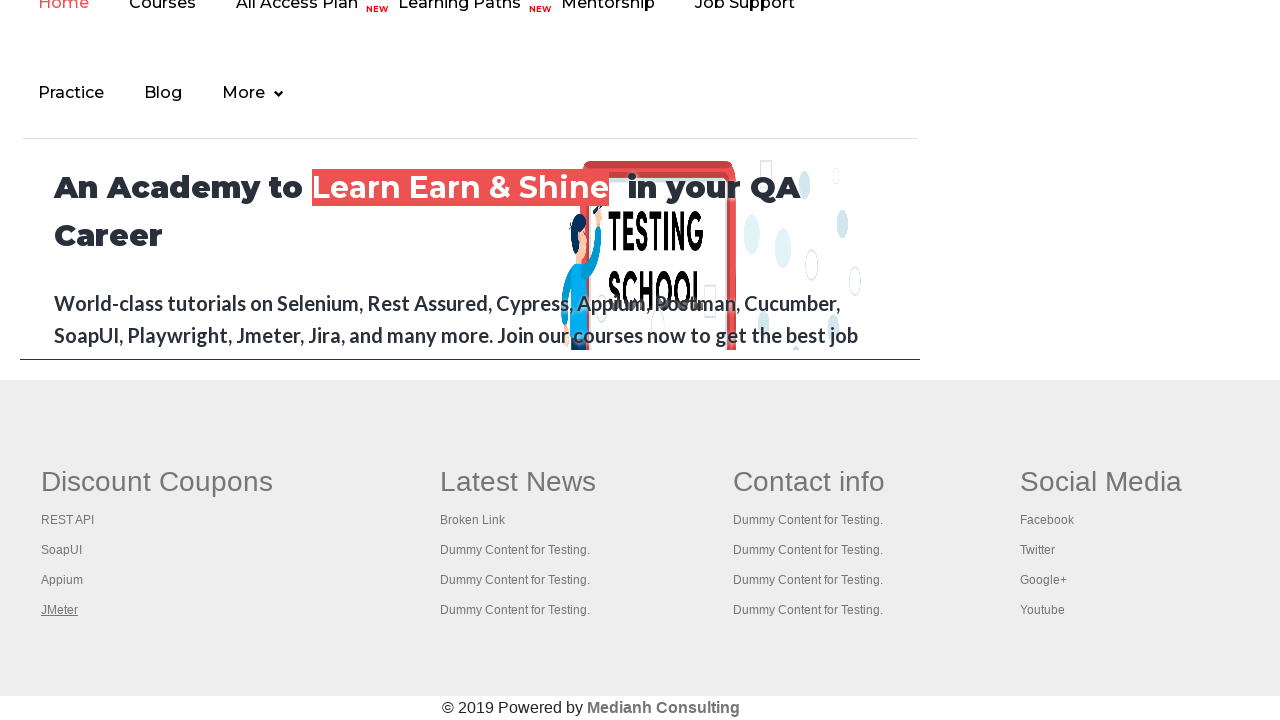

Waited 3 seconds before closing
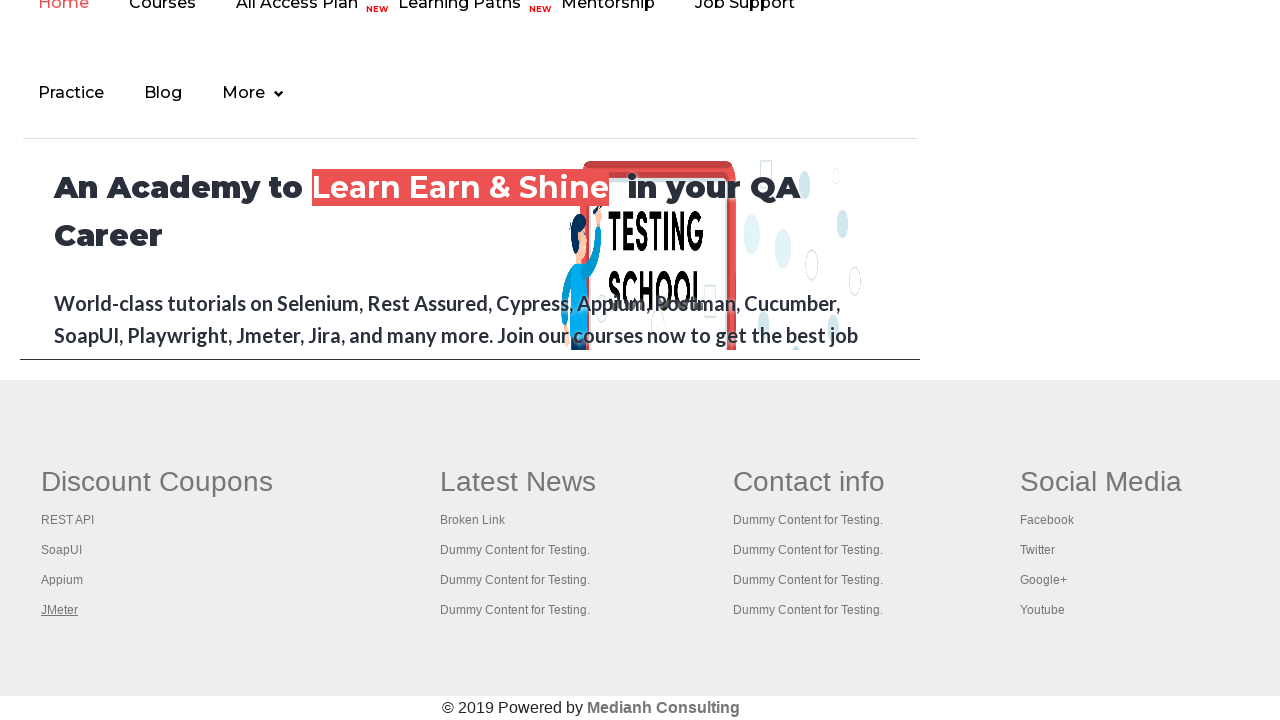

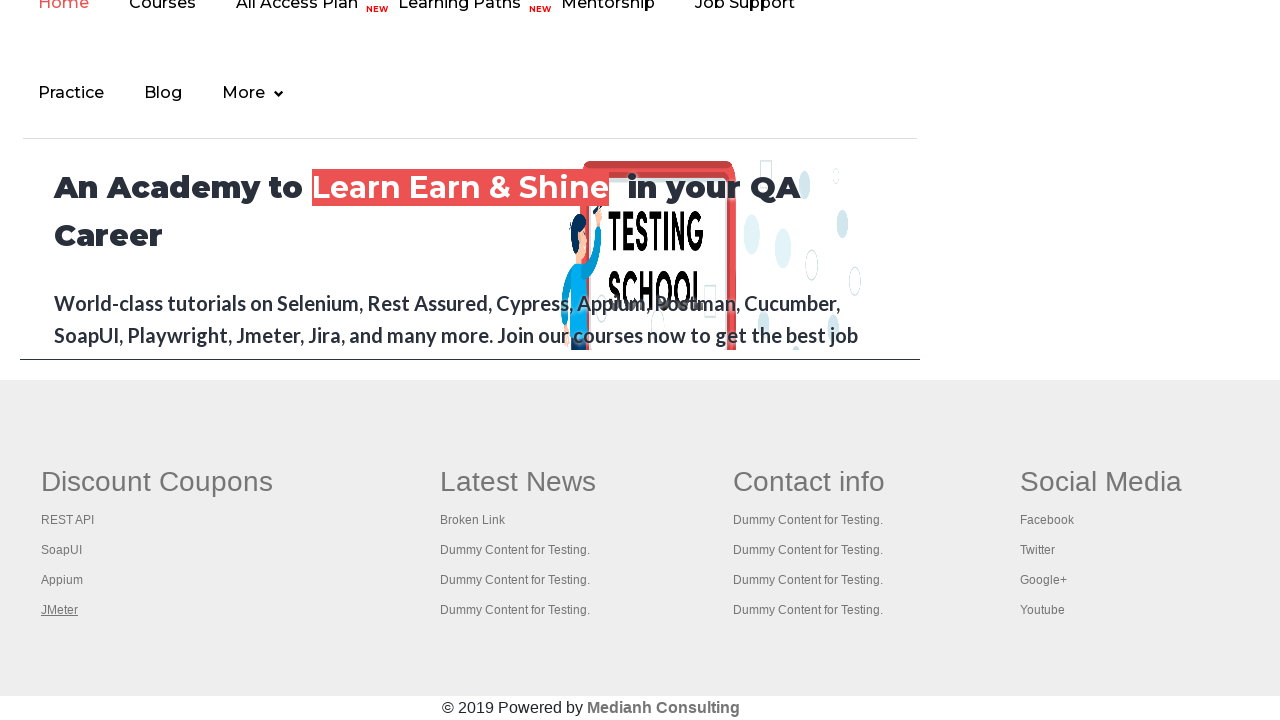